Clicks the submit button without filling the form and verifies the error message

Starting URL: http://www.99-bottles-of-beer.net/submitnewlanguage.html

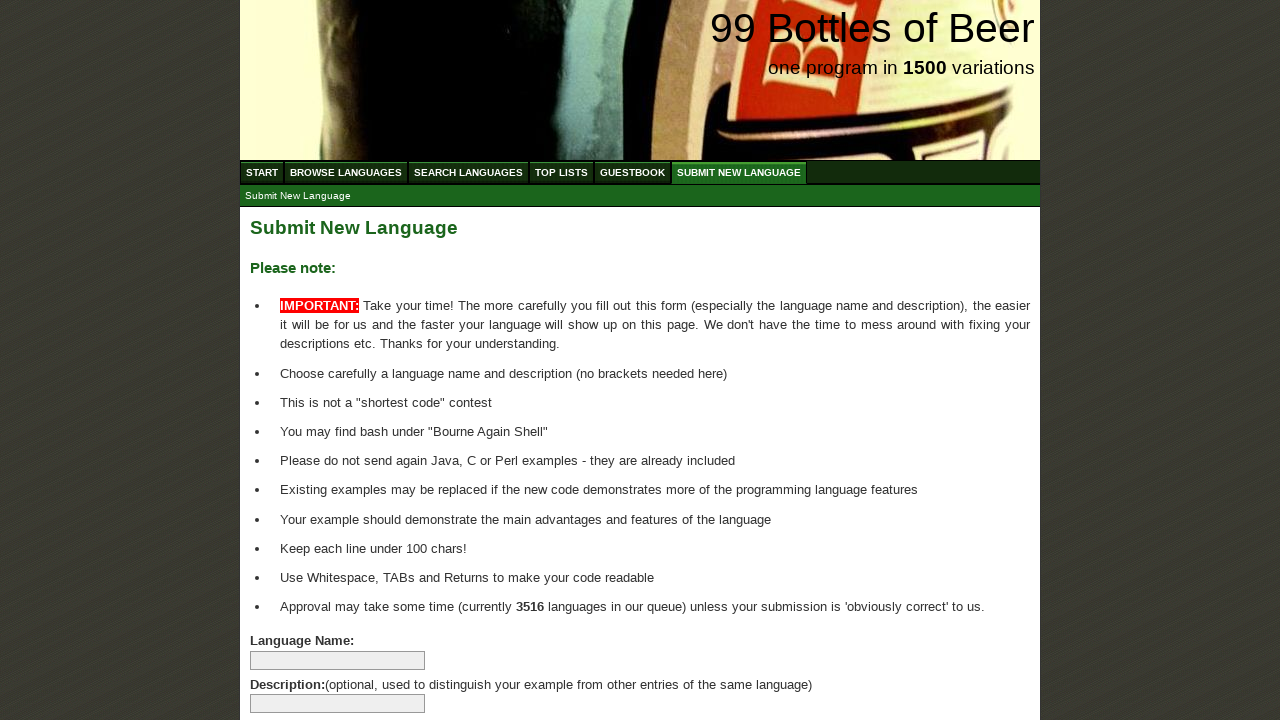

Navigated to the submit new language page
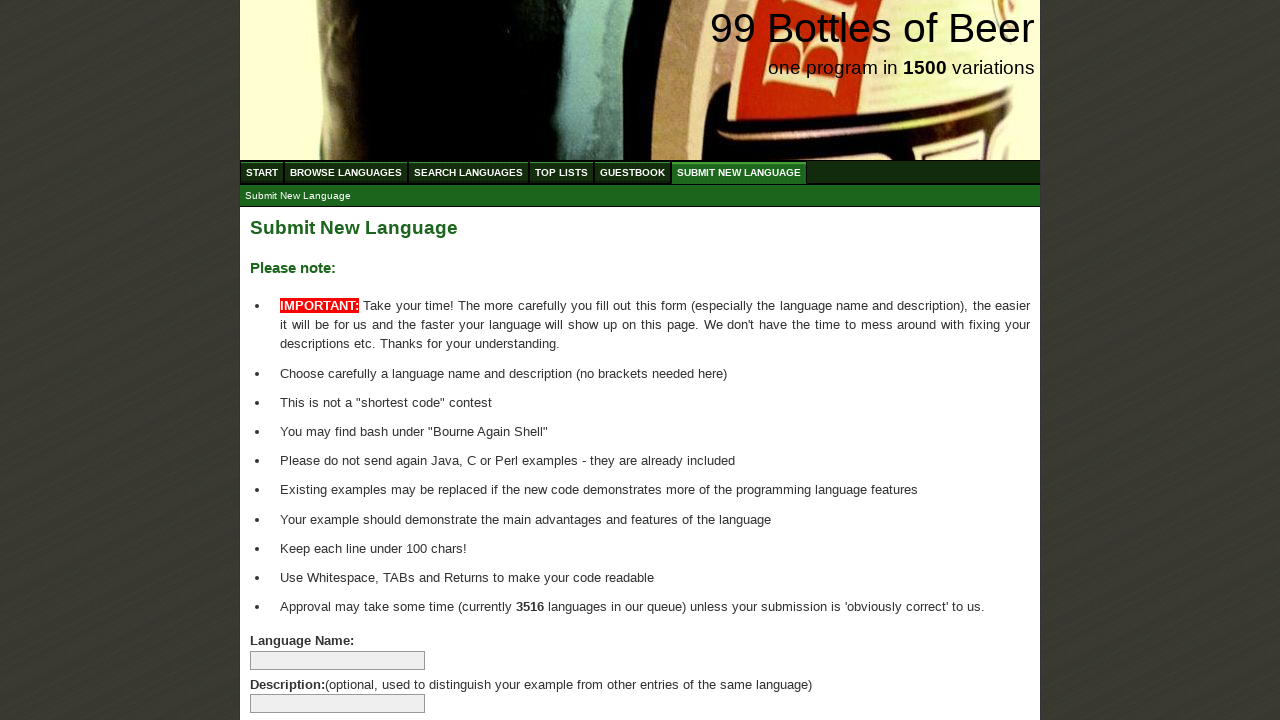

Clicked submit button without filling the form at (294, 665) on xpath=//body/div[@id='wrap']/div[@id='main']//input[@class='button']
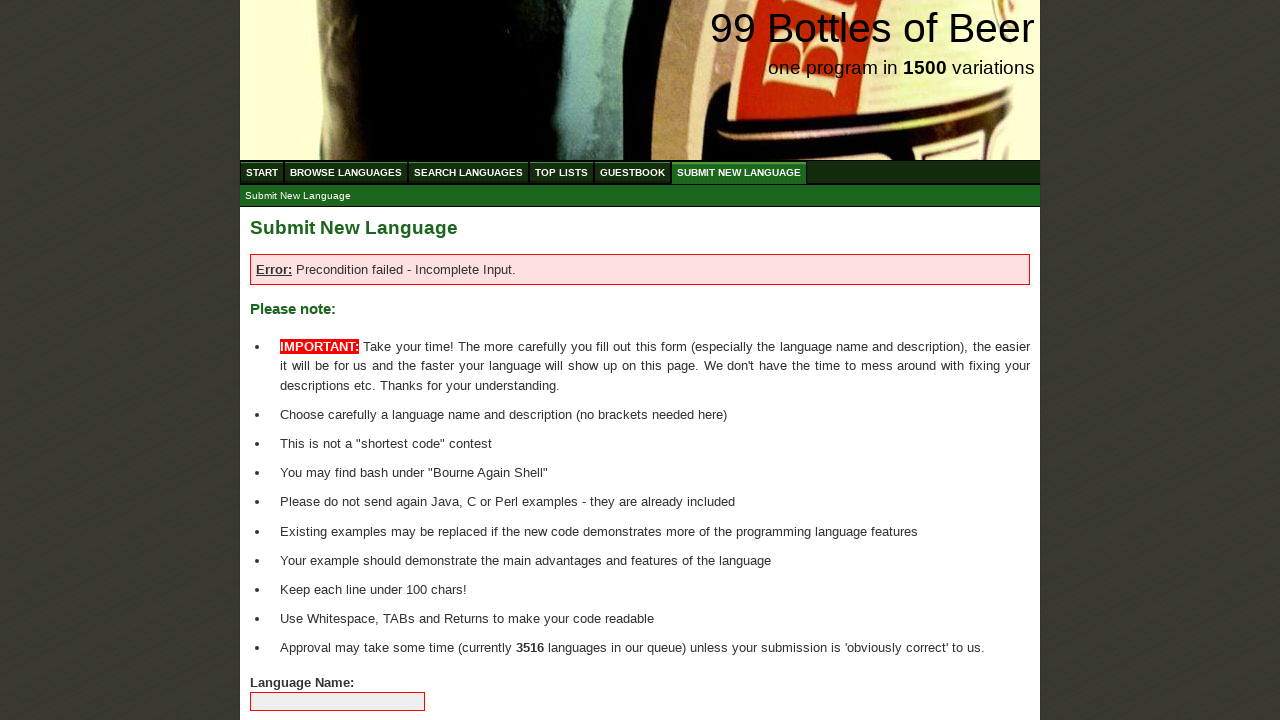

Verified error message 'Error: Precondition failed - Incomplete Input.' appears
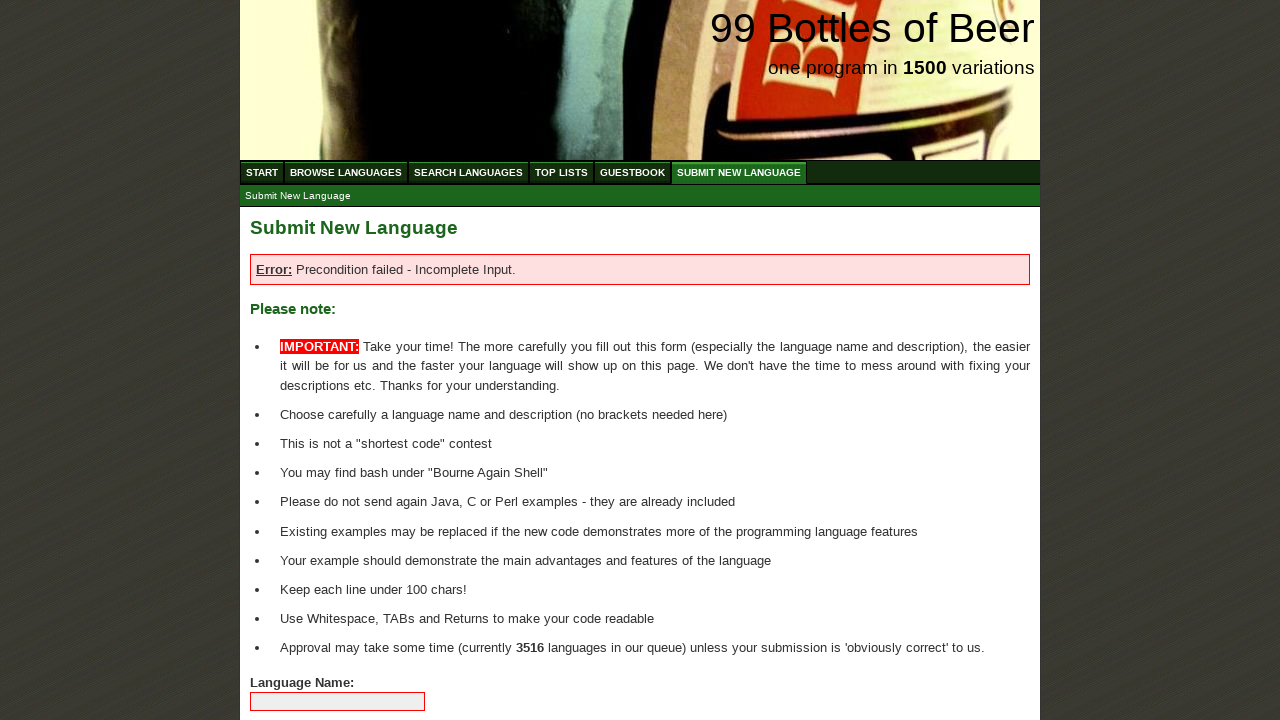

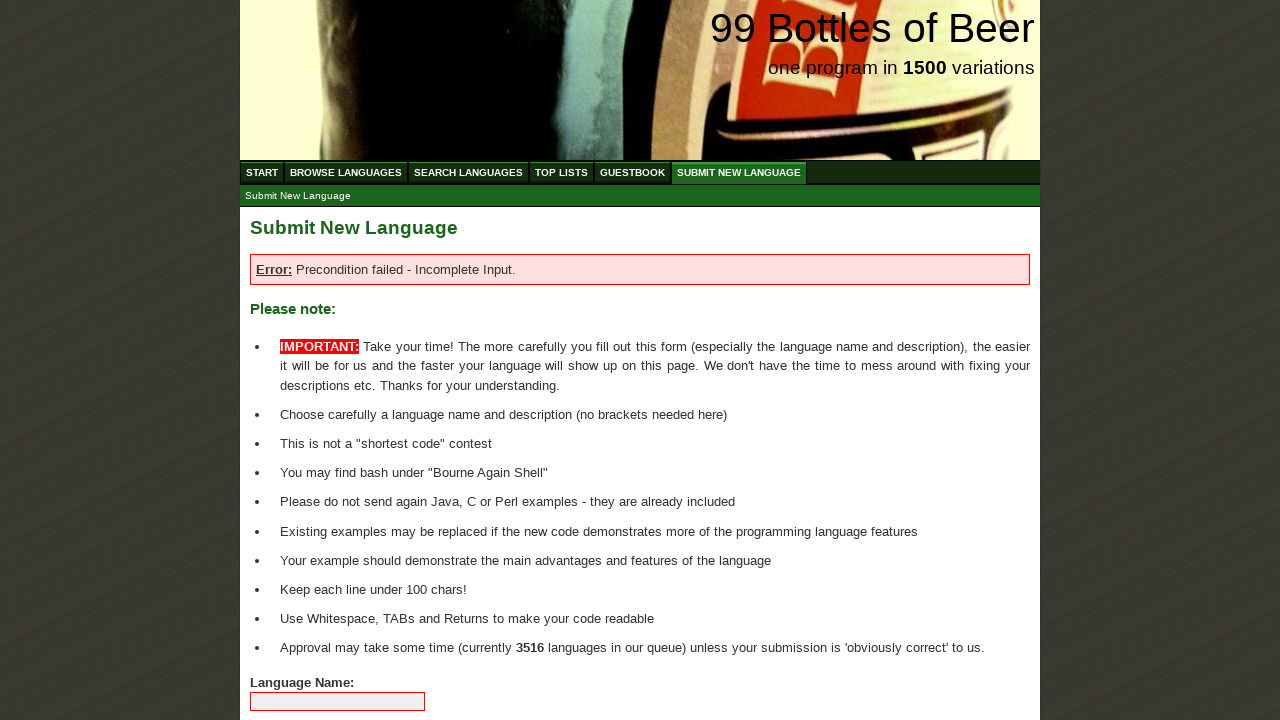